Tests basic form controls on a practice page by filling in a name, selecting radio button and checkboxes, clicking register, entering email, and navigating via a link to the home page.

Starting URL: https://www.hyrtutorials.com/p/basic-controls.html

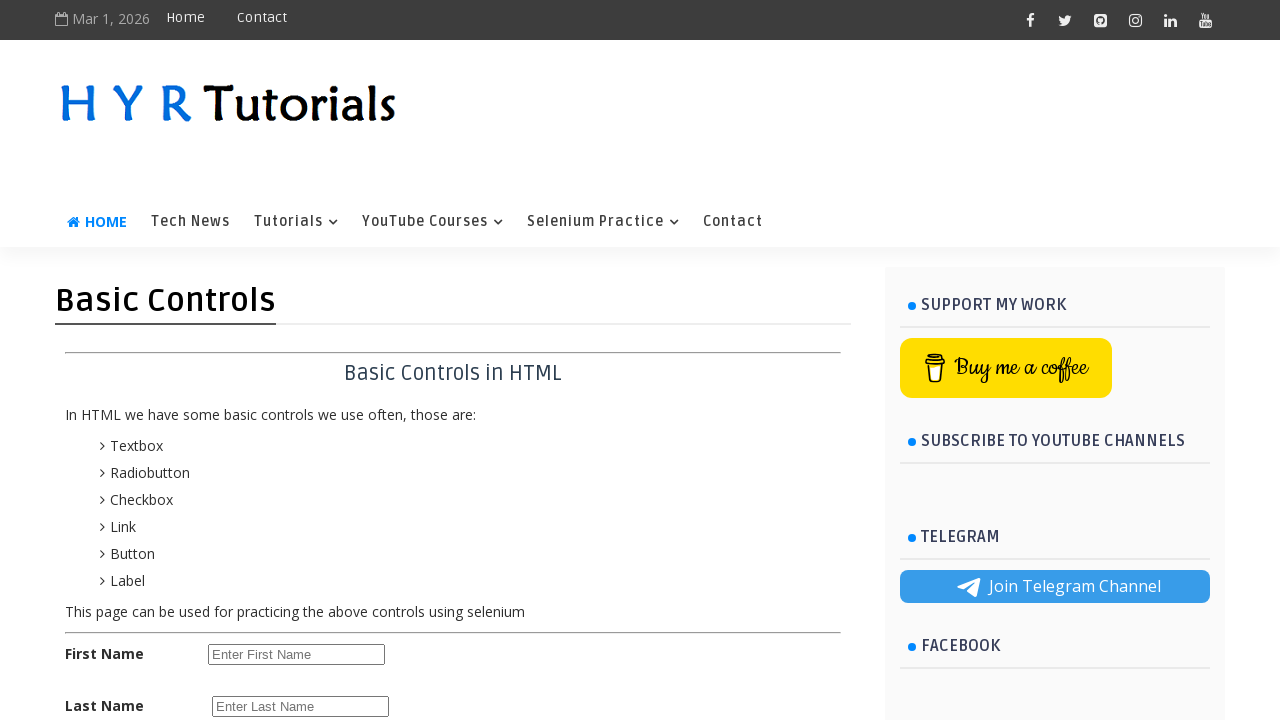

Filled first name field with 'abcd' on #firstName
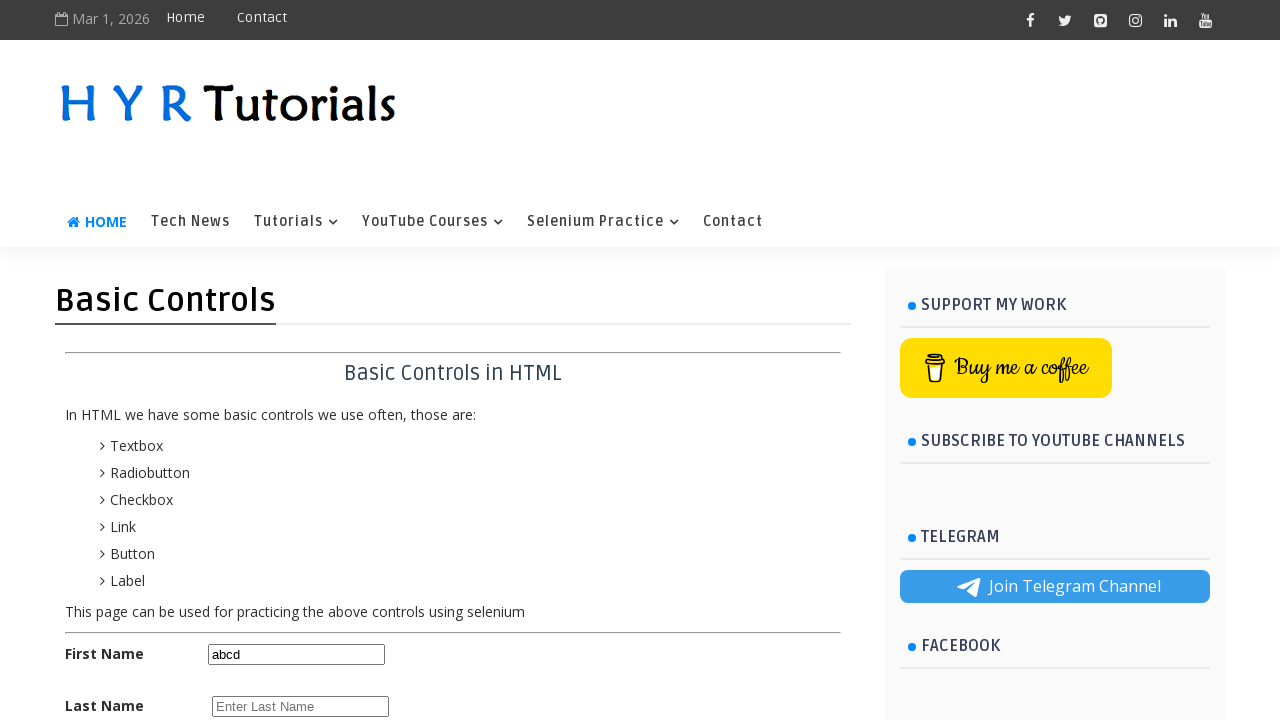

Selected male radio button at (216, 360) on #malerb
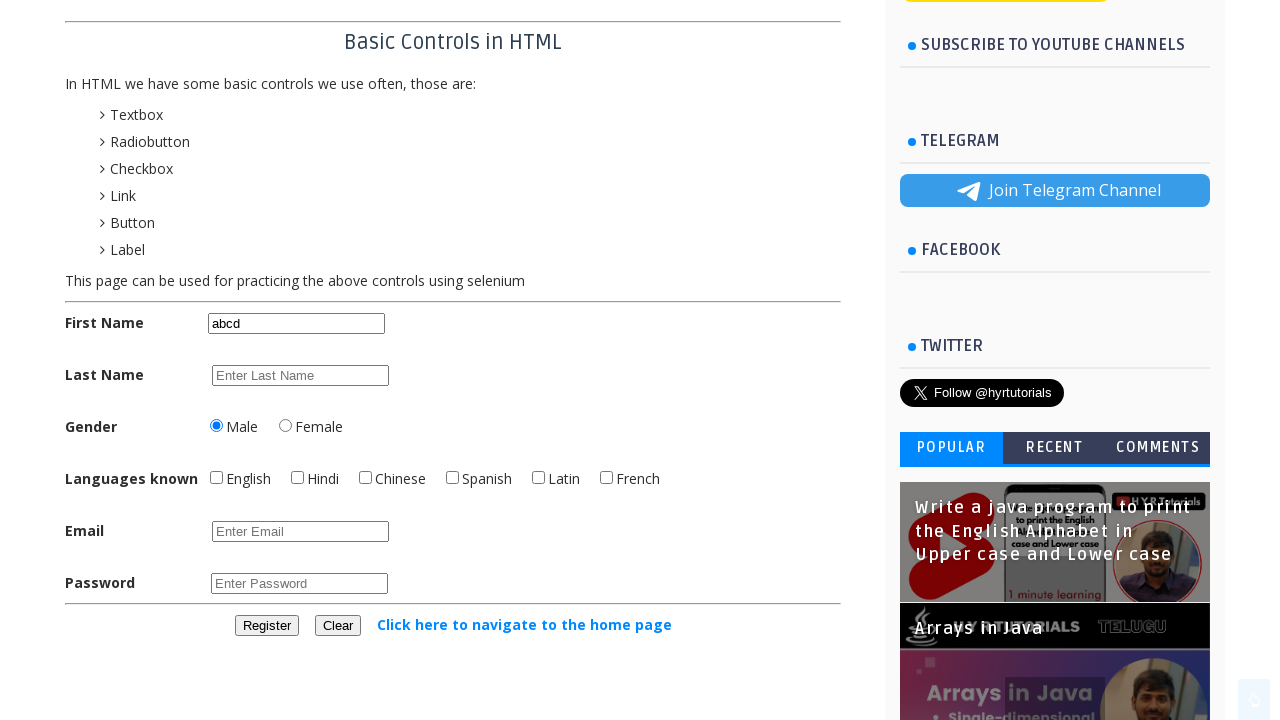

Checked English checkbox at (216, 478) on #englishchbx
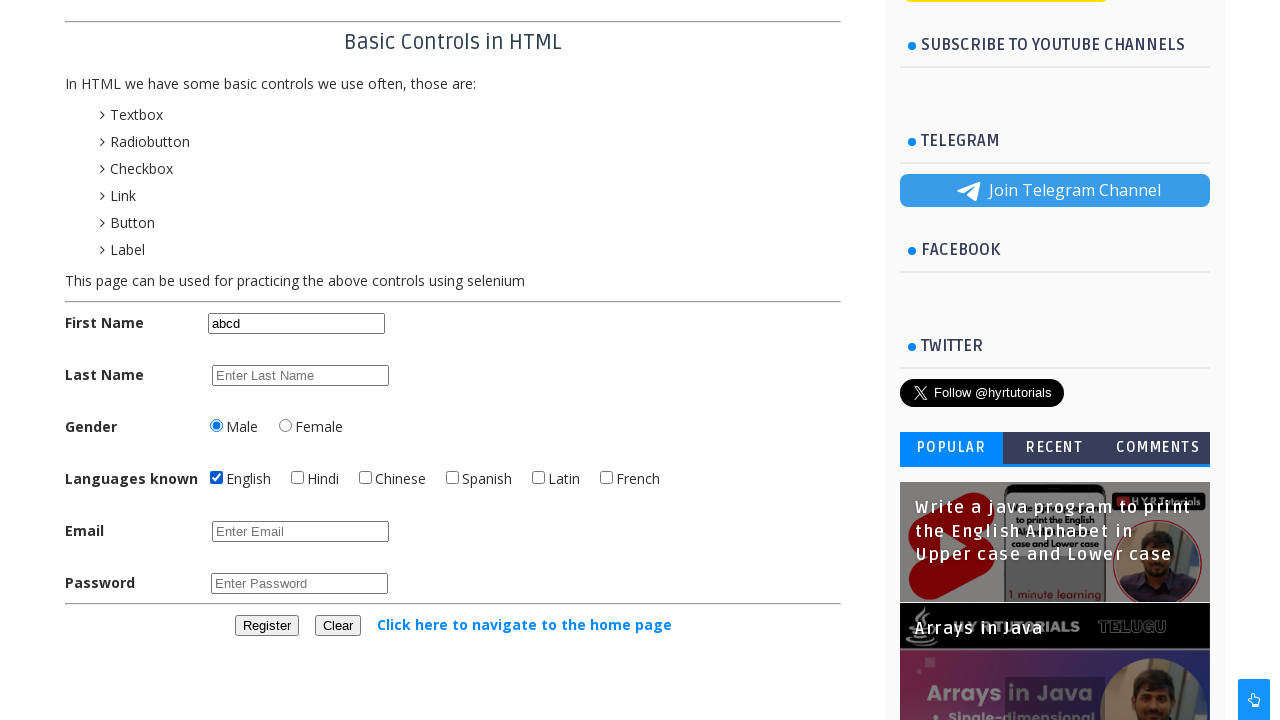

Checked Hindi checkbox at (298, 478) on #hindichbx
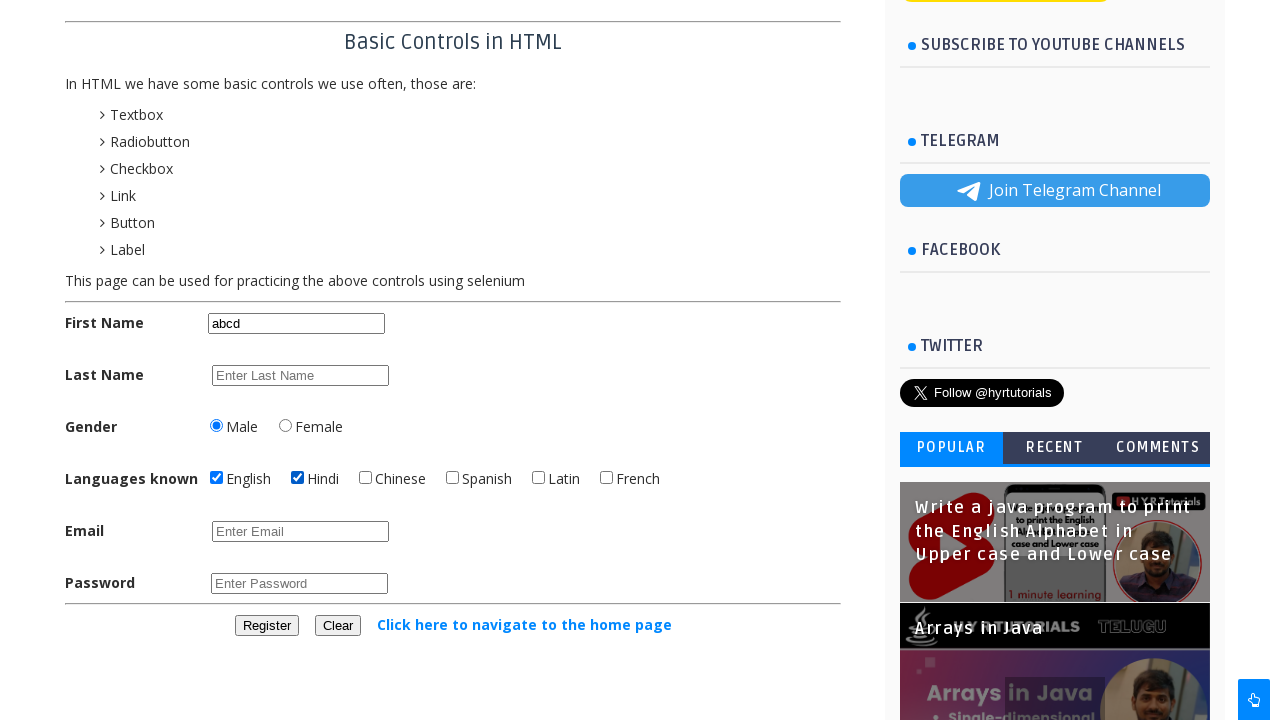

Clicked register button at (266, 626) on #registerbtn
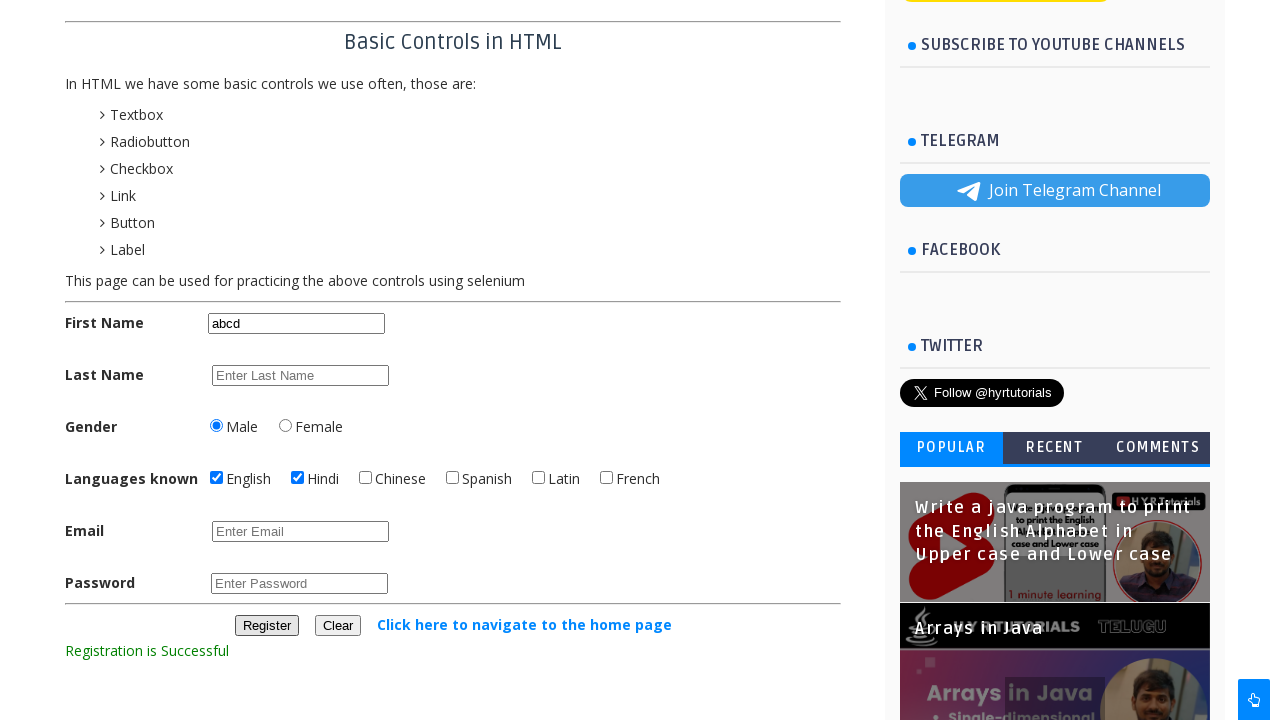

Filled email field with '123@gmail.com' on #email
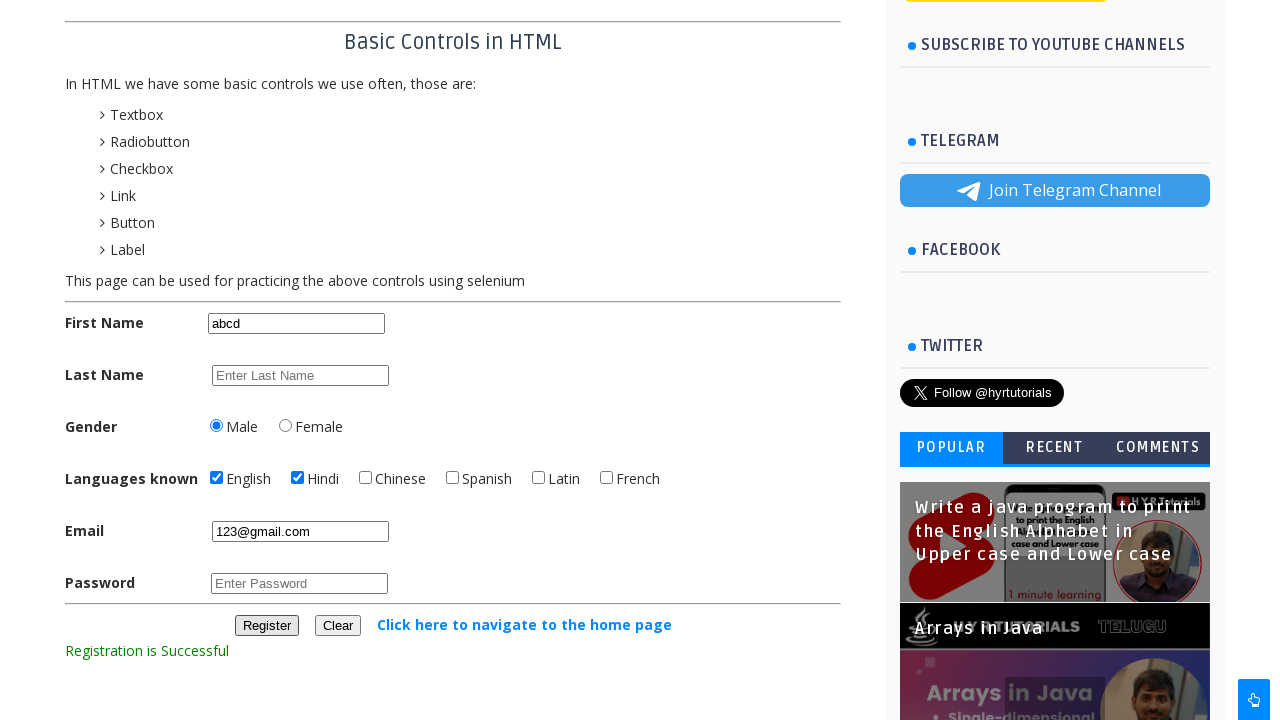

Clicked link to navigate to the home page at (524, 624) on text=Click here to navigate to the home page
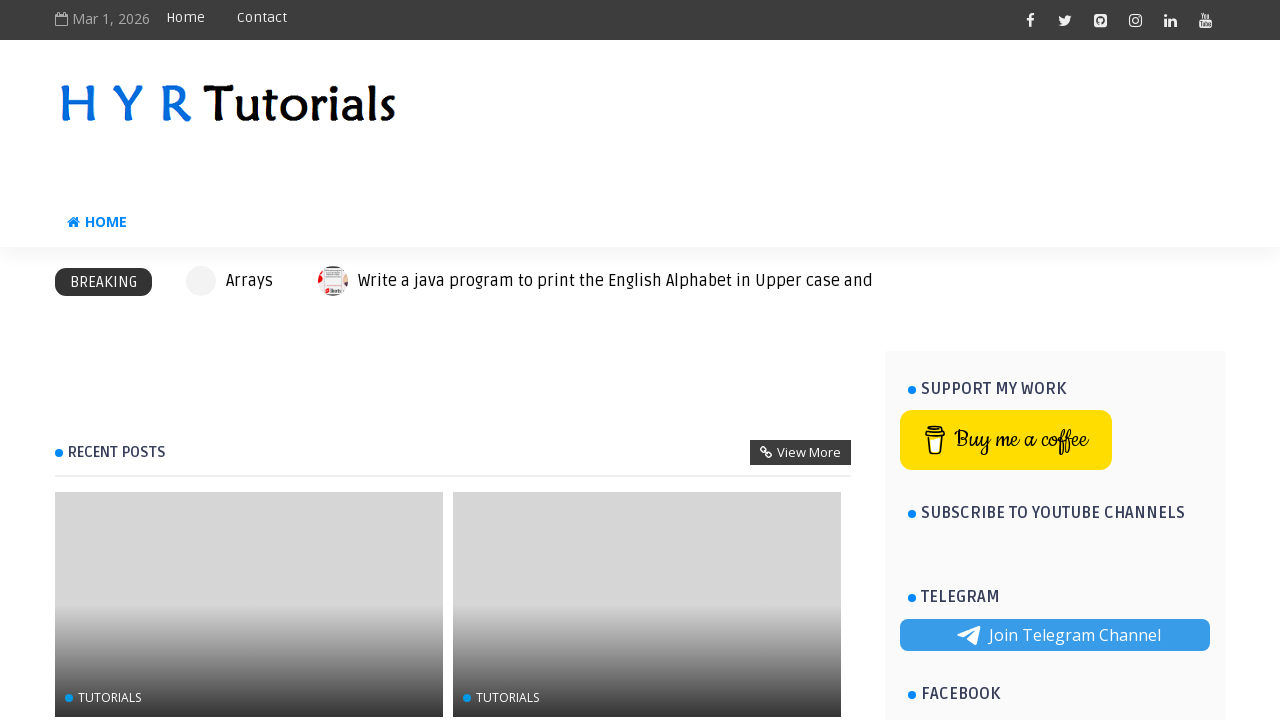

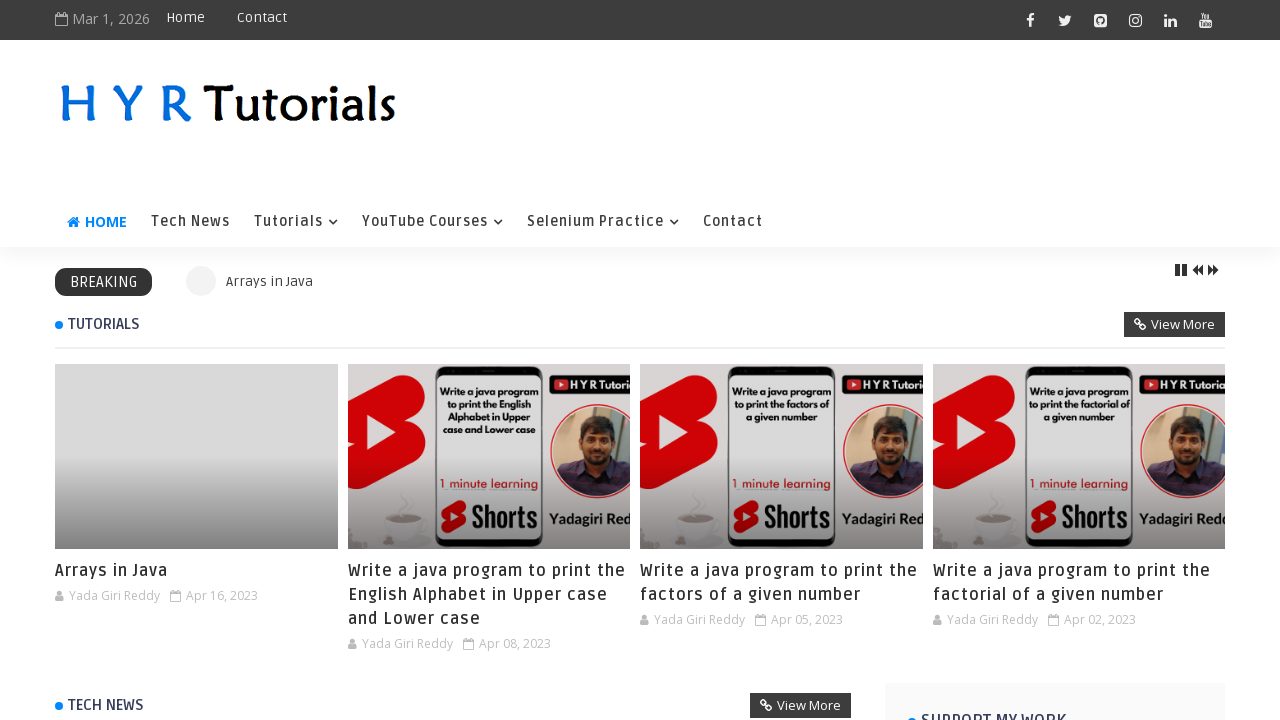